Tests form submission with an extremely long price value (100 digits) expecting an error

Starting URL: https://carros-crud.vercel.app/

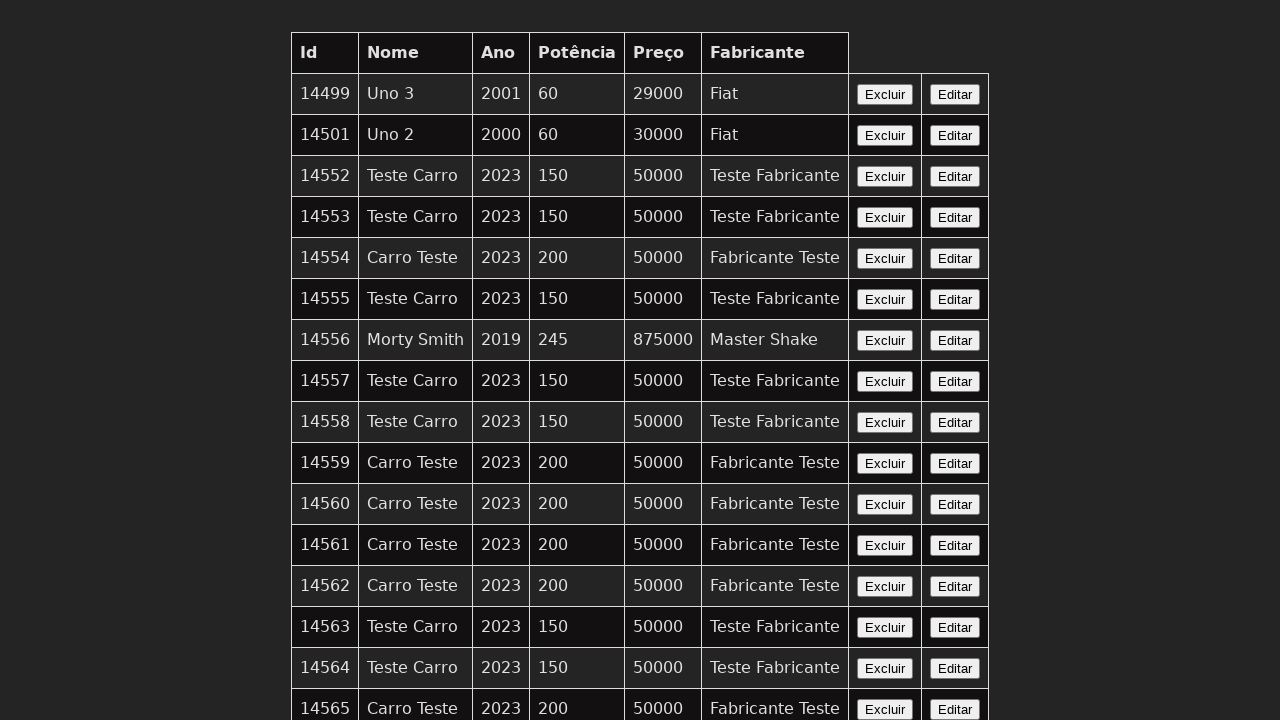

Filled name field with 'Teste Carro' on input[name='nome']
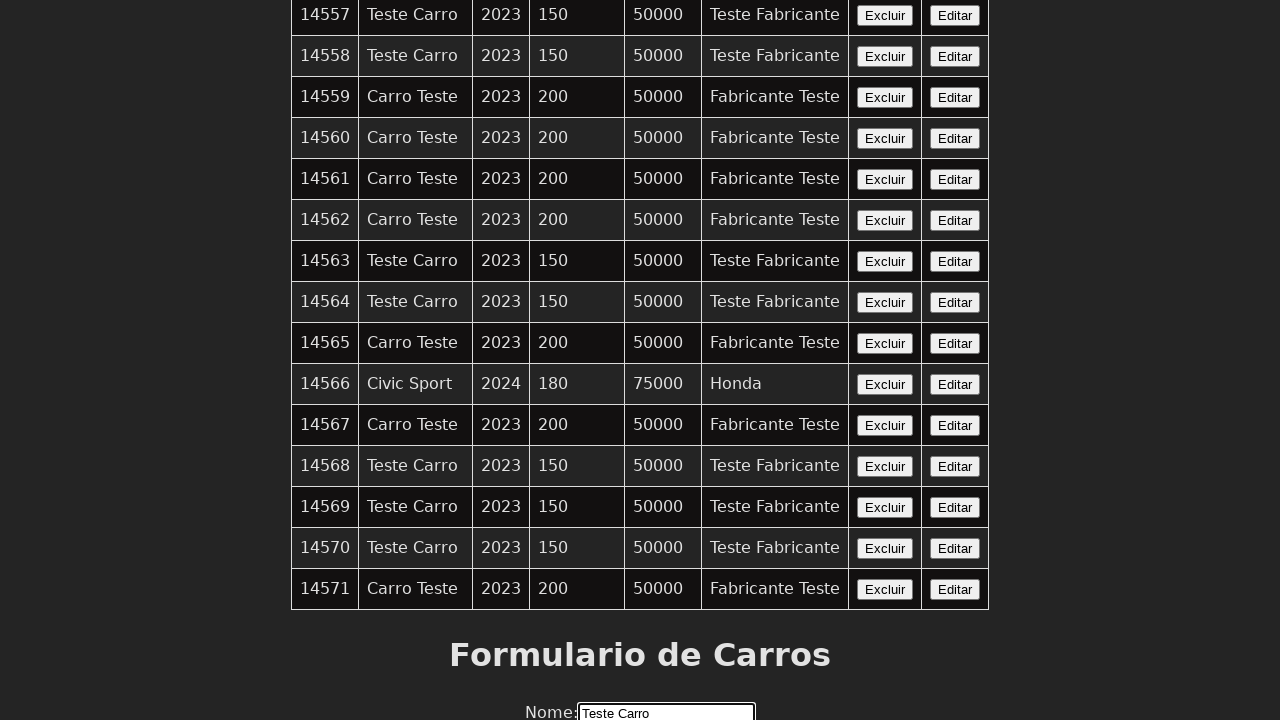

Filled year field with '2000' on input[name='ano']
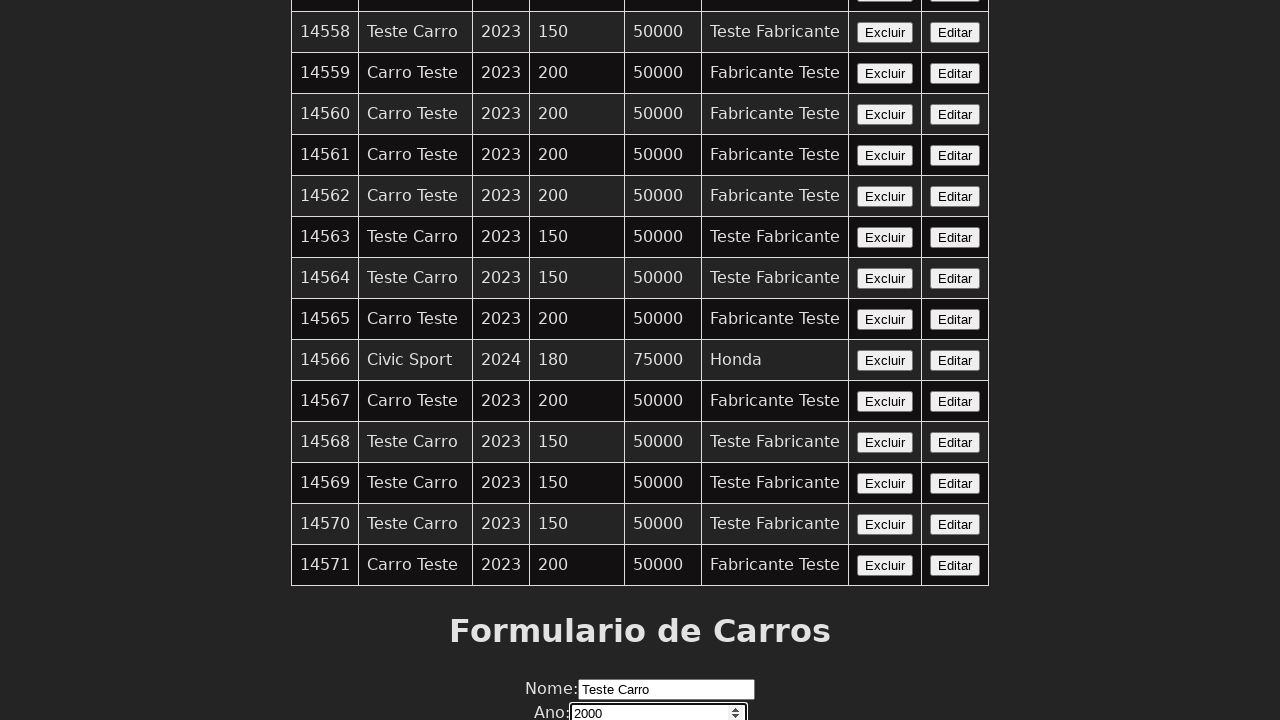

Filled power field with '200' on input[name='potencia']
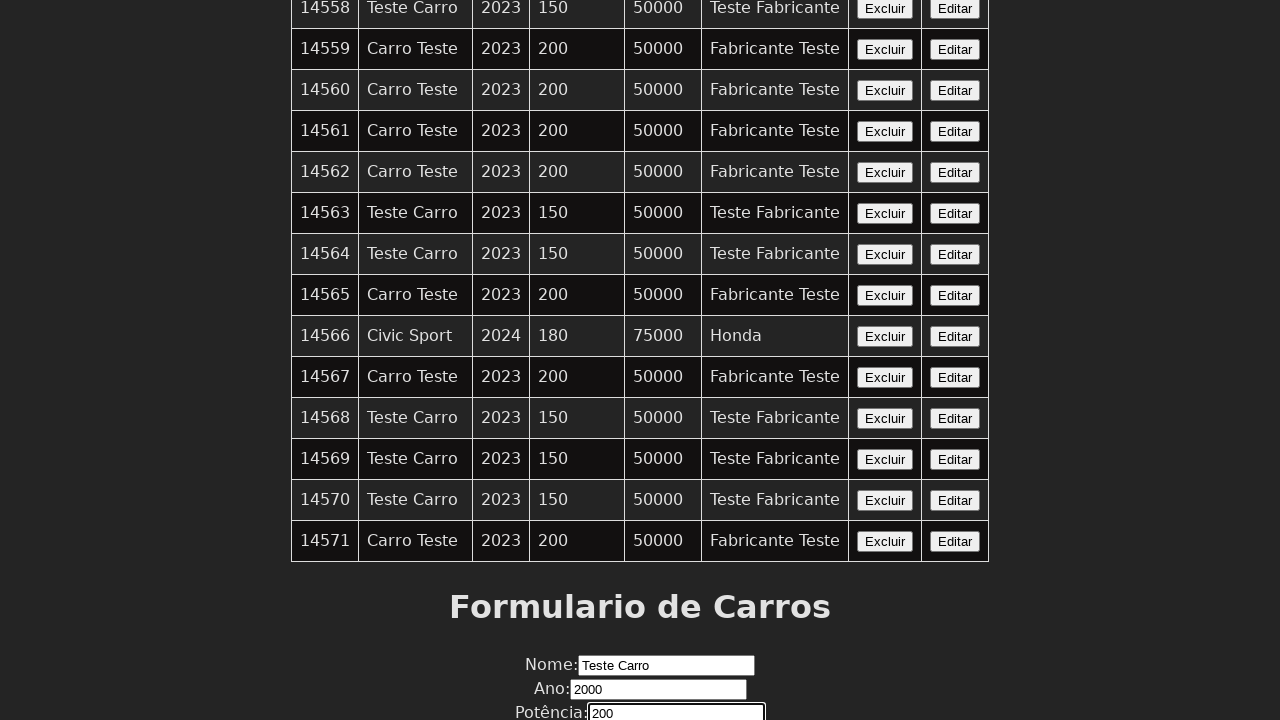

Filled price field with 100-digit value to trigger validation error on input[name='preco']
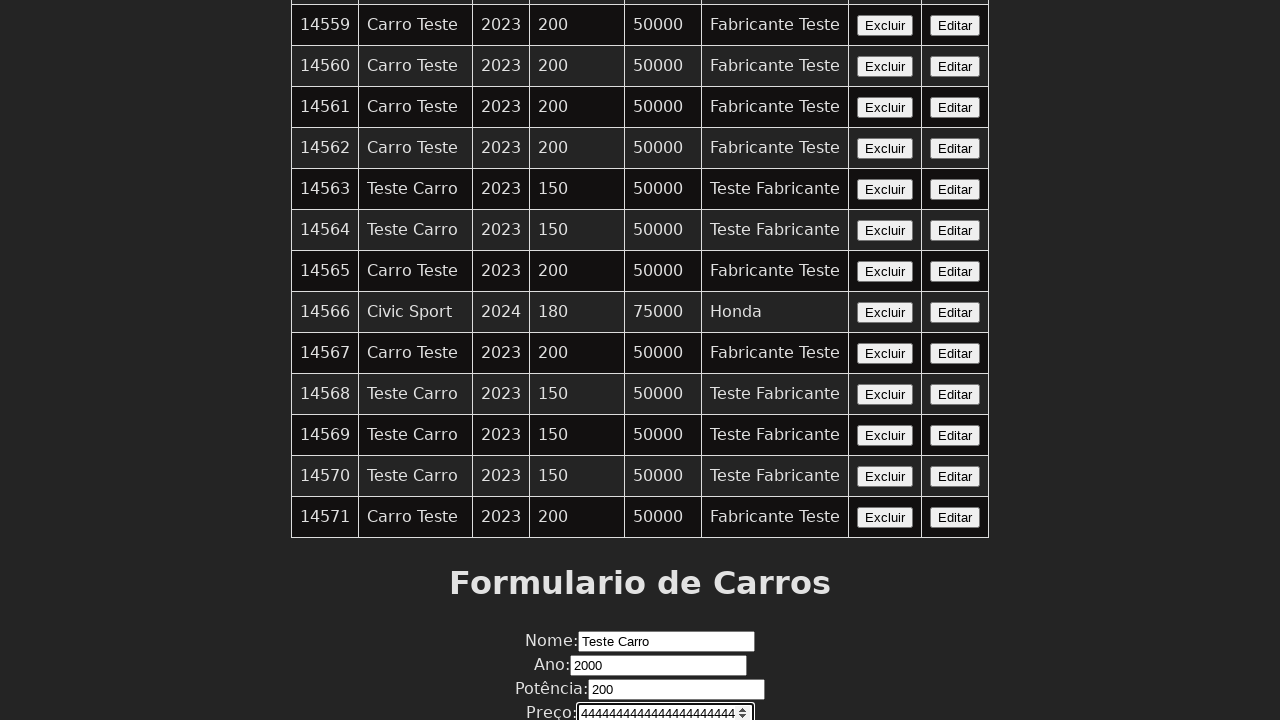

Filled manufacturer field with 'Fabricante Teste' on input[name='fabricante']
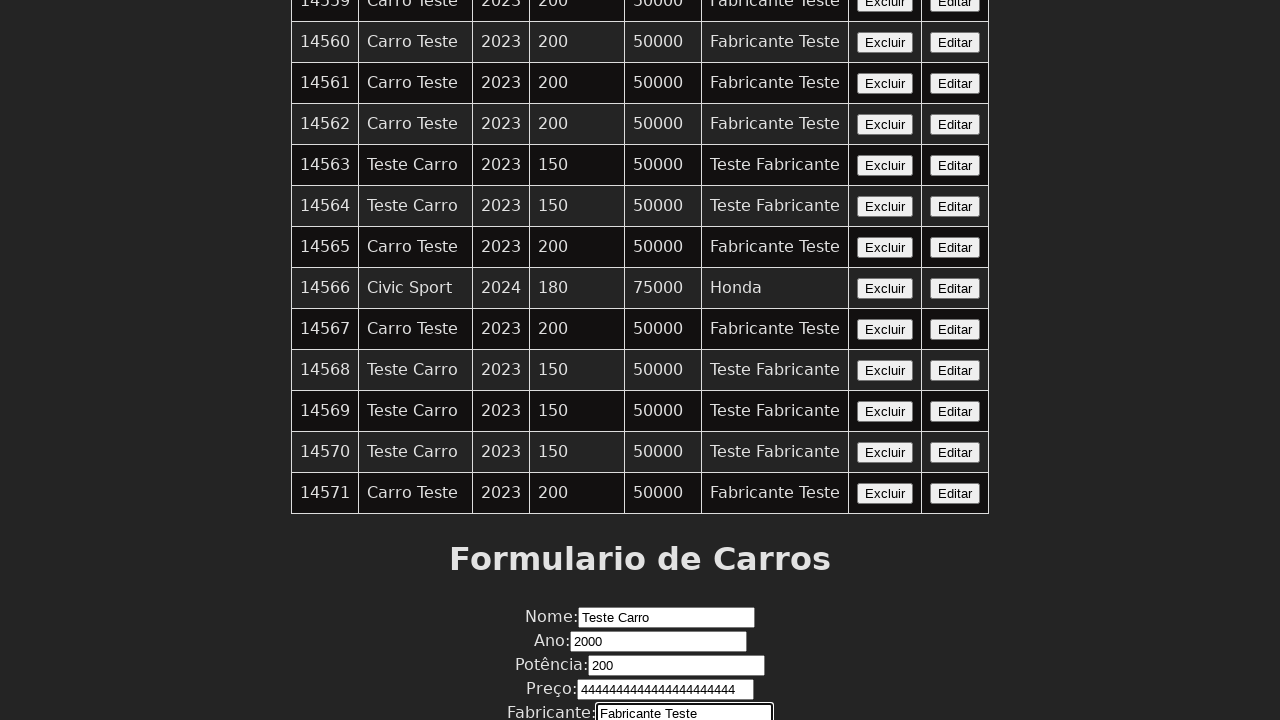

Clicked submit button and accepted error dialog due to excessive price value at (640, 676) on xpath=//button[contains(text(),'Enviar')]
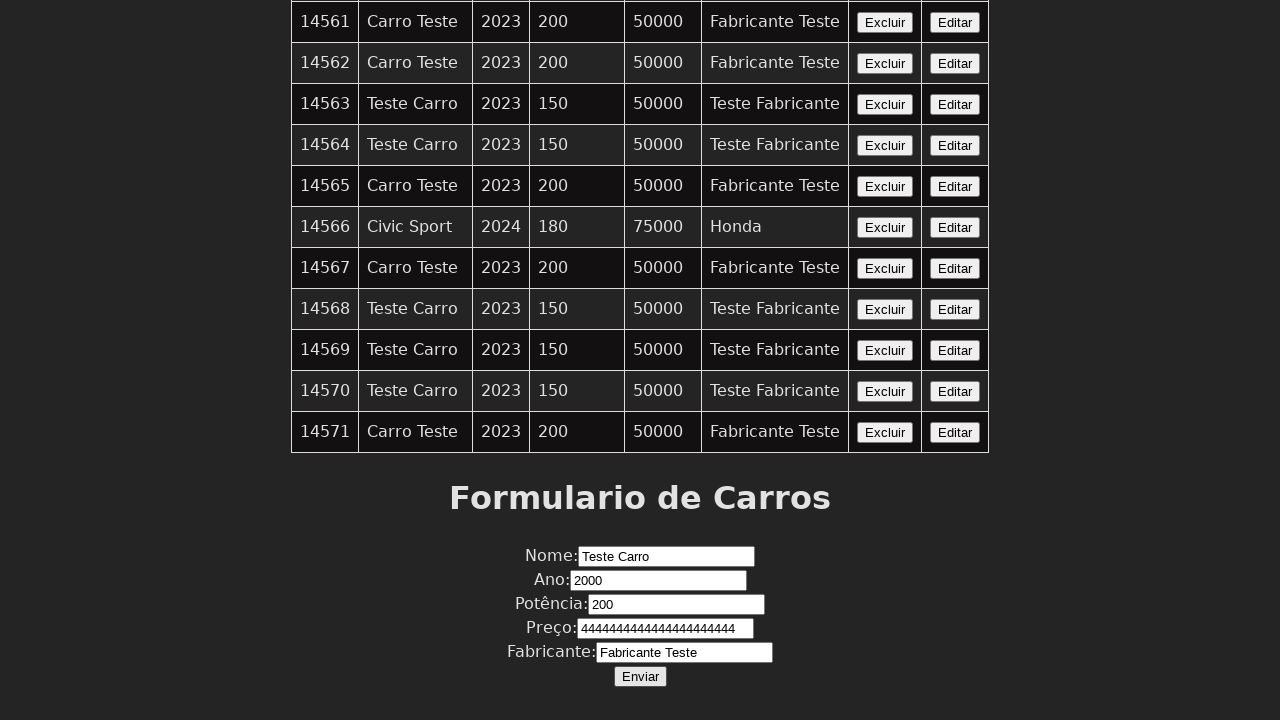

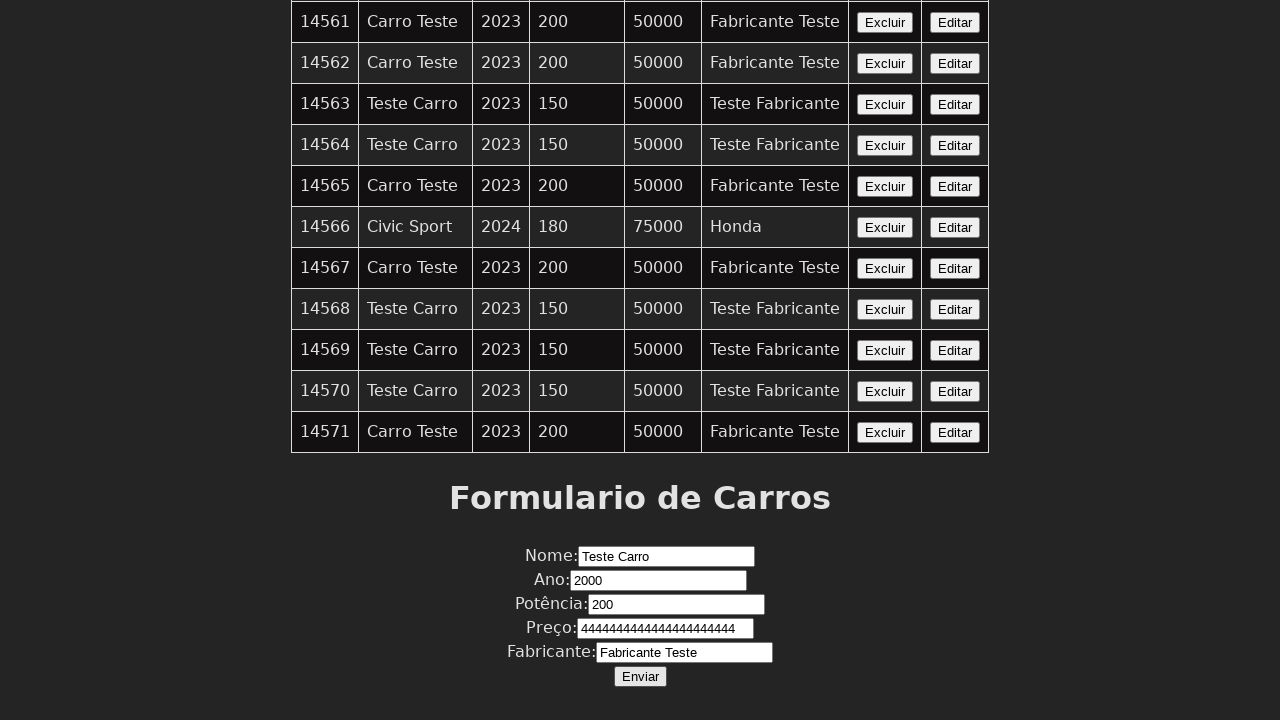